Tests entering a name into the quiz name field by clicking and typing a test name

Starting URL: https://draffelberg.github.io/QuizMaster/

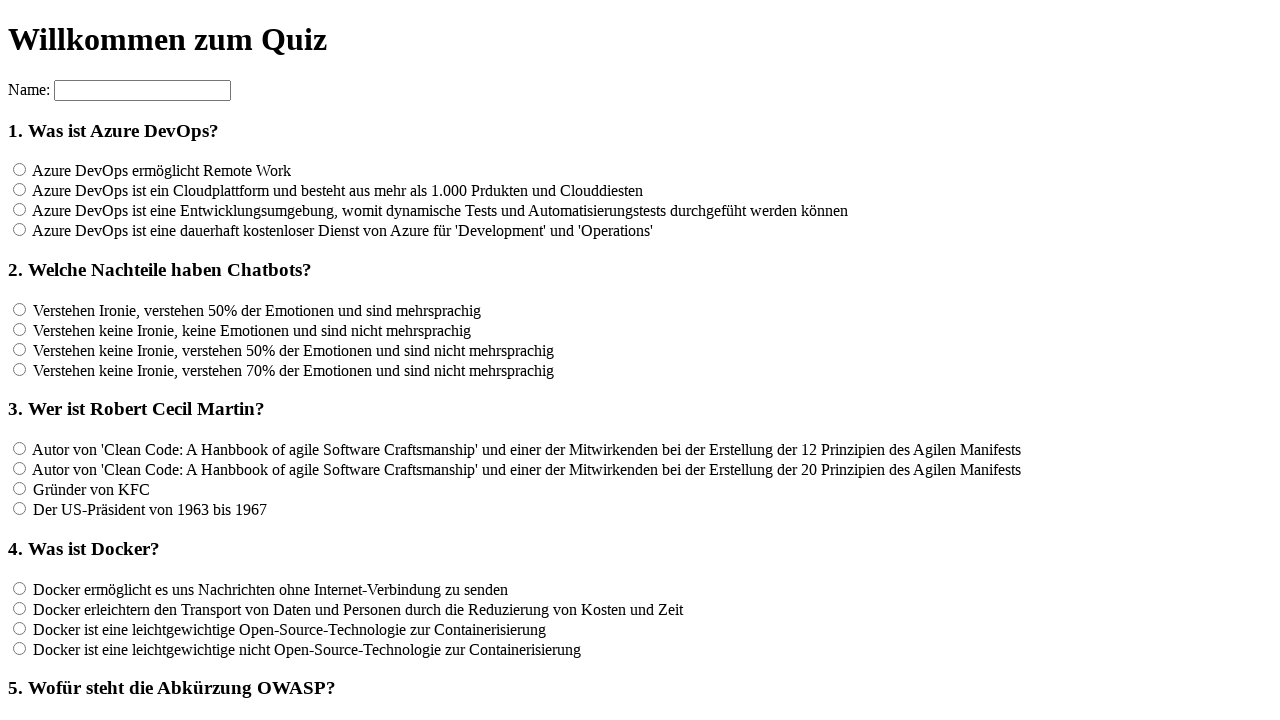

Clicked on the quiz name input field at (142, 90) on input[name='name']
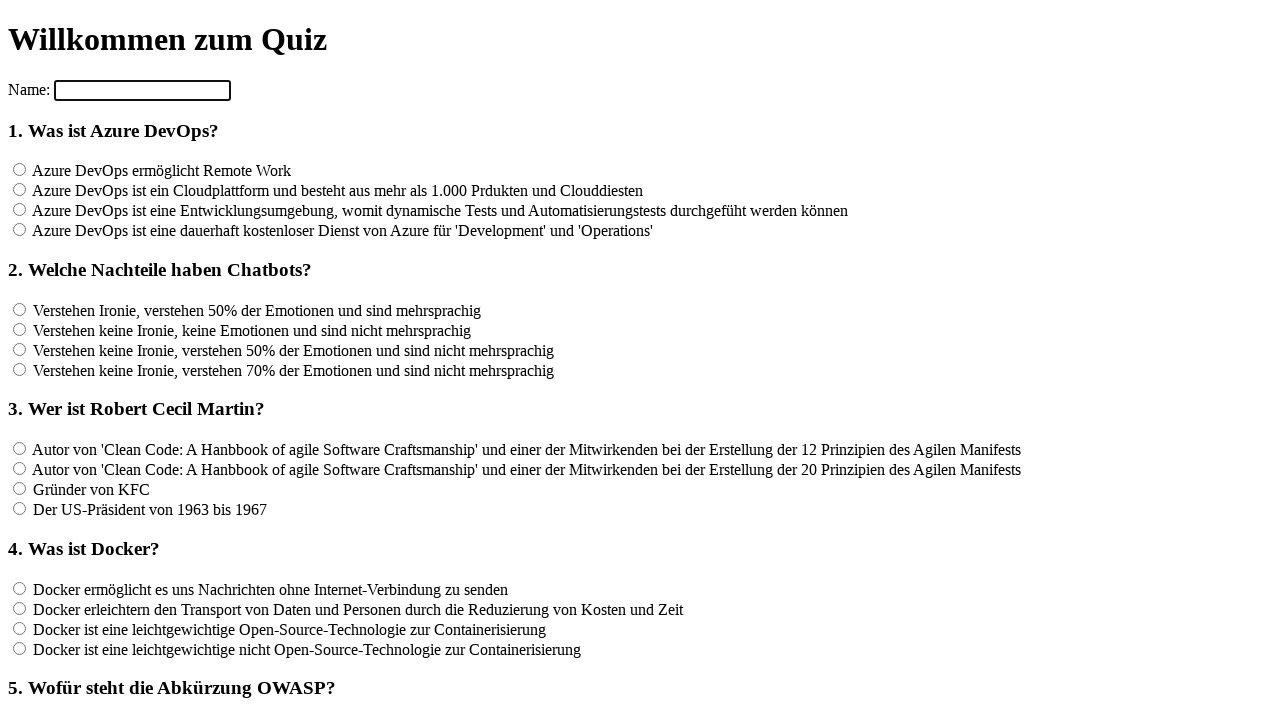

Entered 'Tester' into the quiz name field on input[name='name']
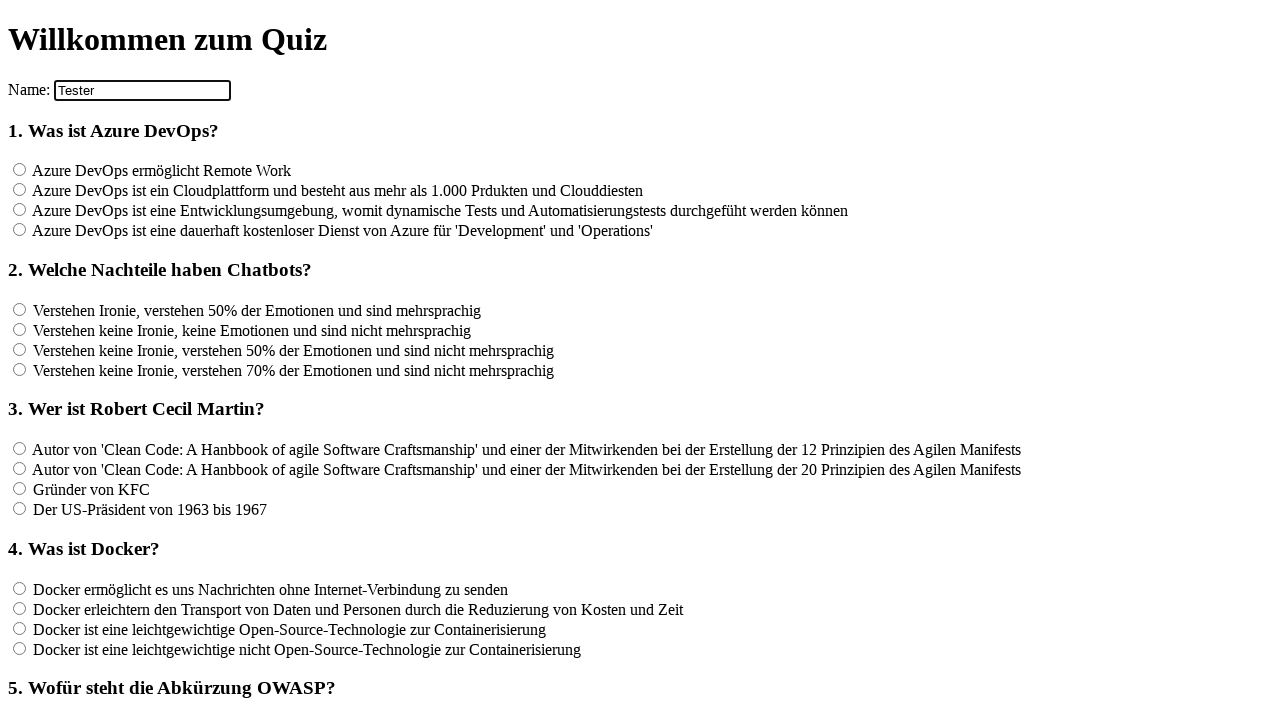

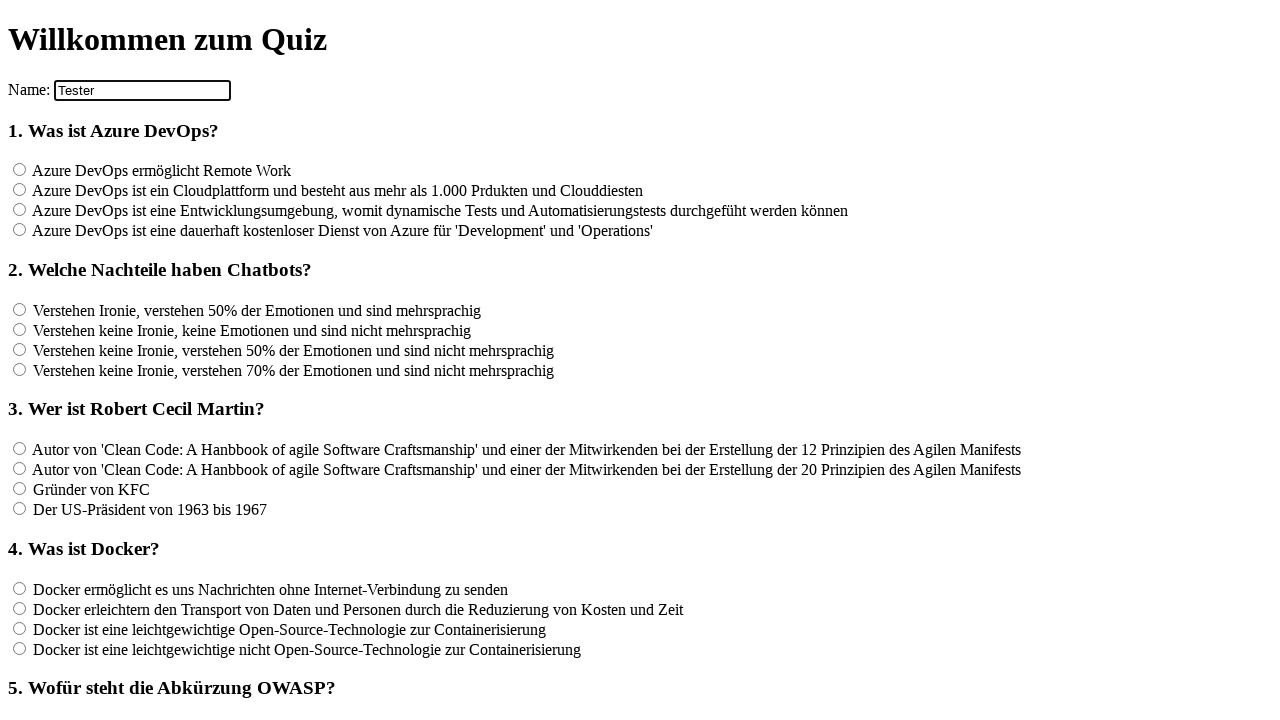